Tests the book search functionality on a PWA book application by entering a search query in a shadow DOM input field and navigating through browser history

Starting URL: https://books-pwakit.appspot.com/

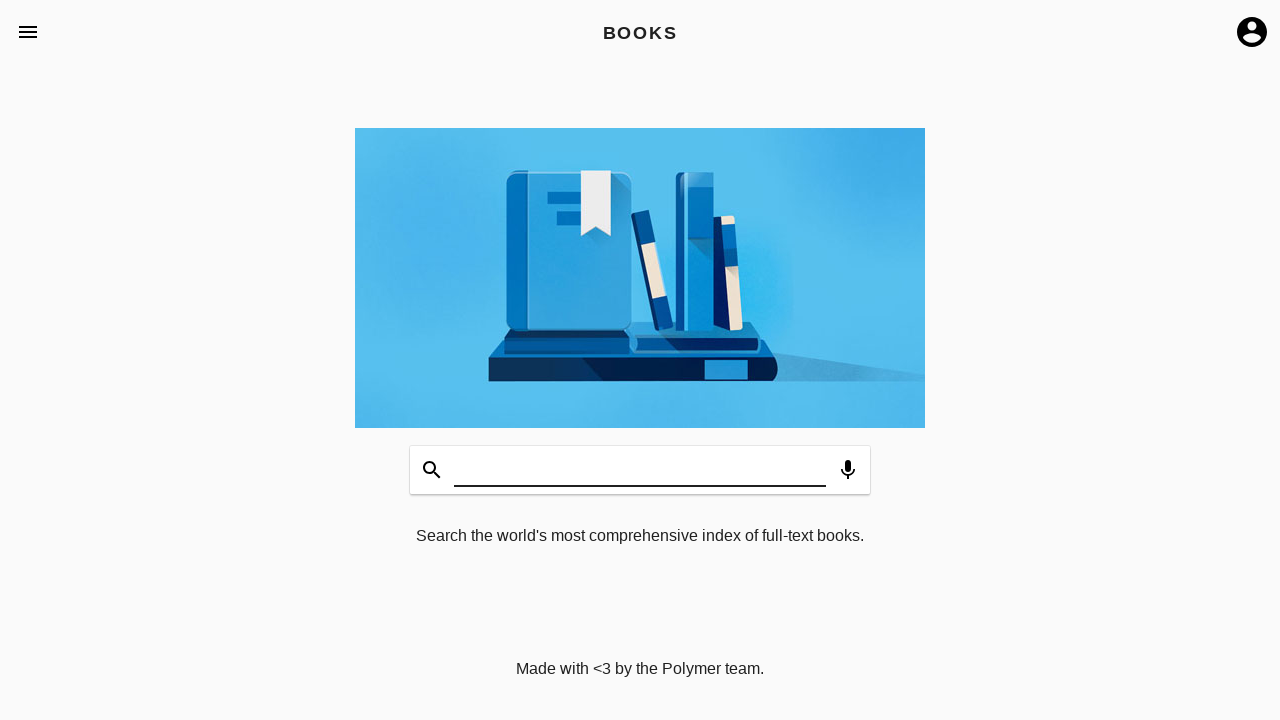

Retrieved page title
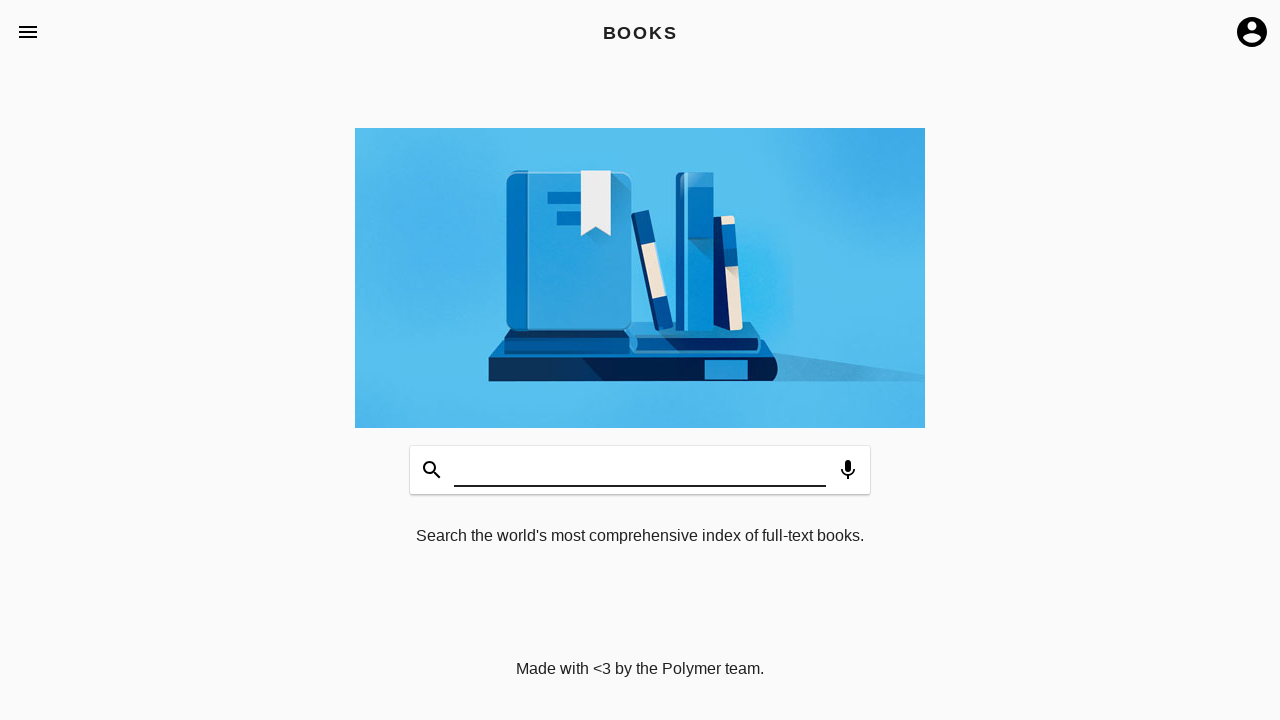

Verified page title is 'Books'
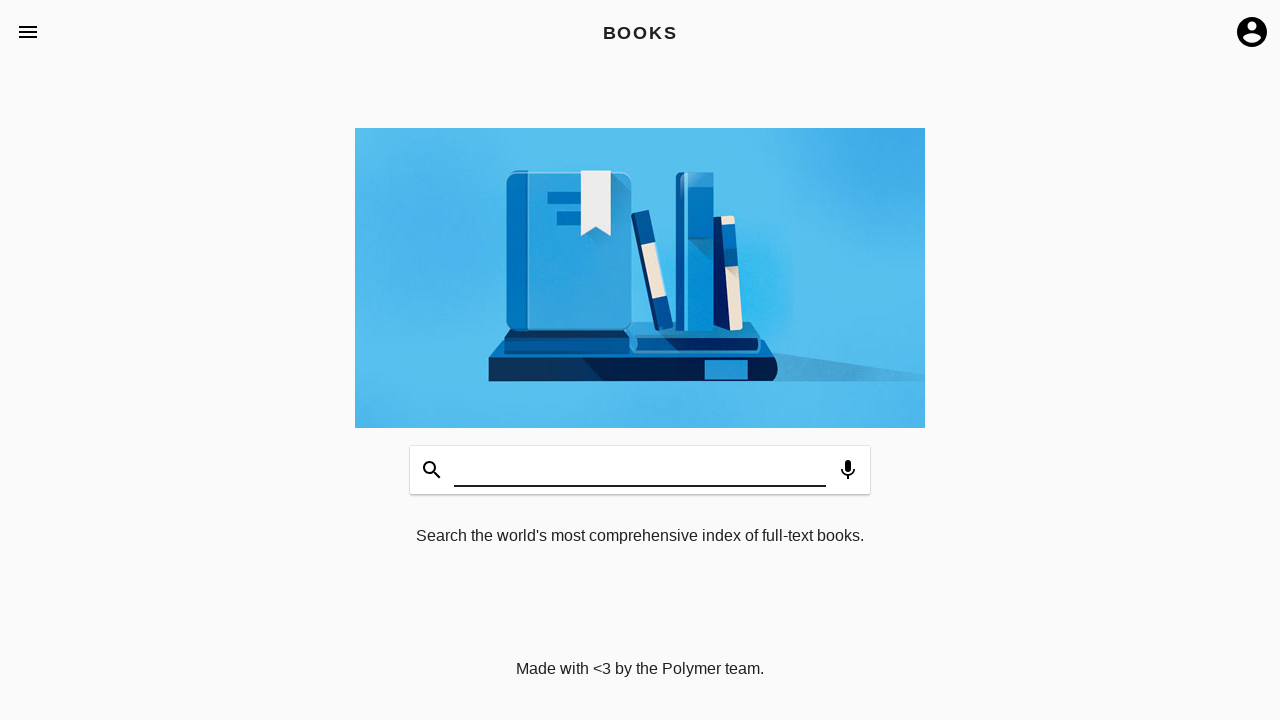

Retrieved page content with length 12072
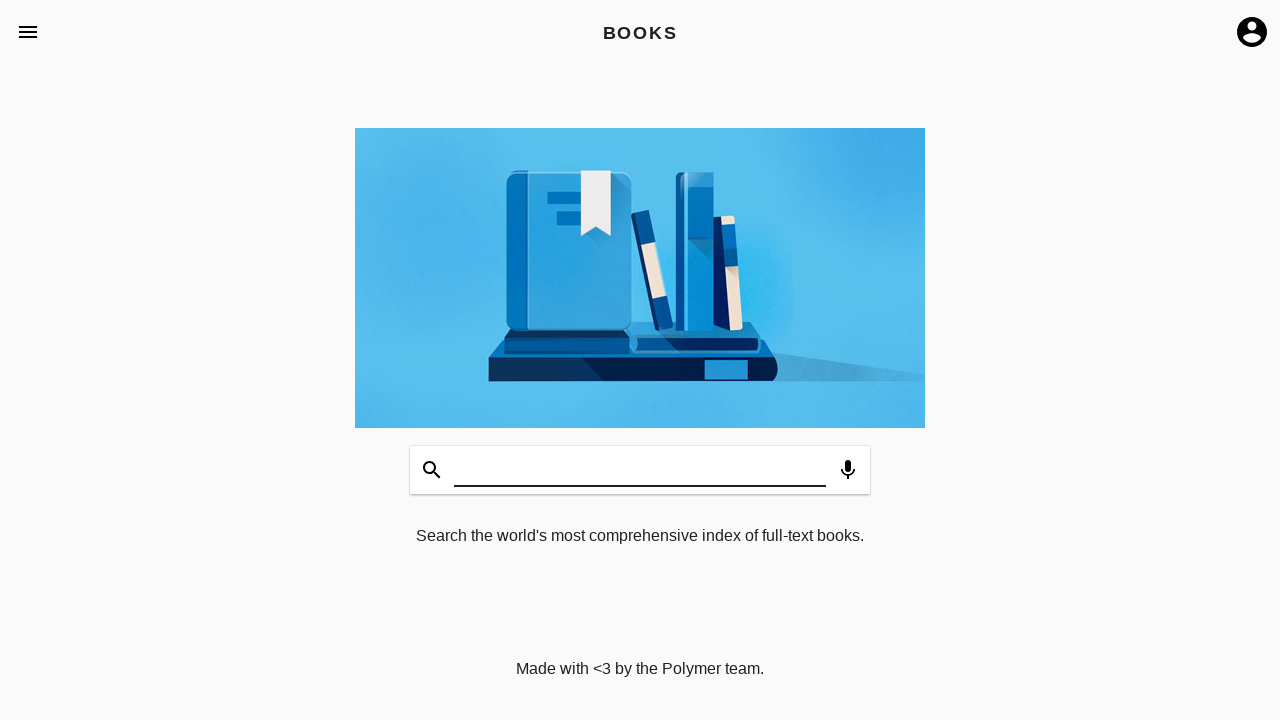

Located book-app element in shadow DOM
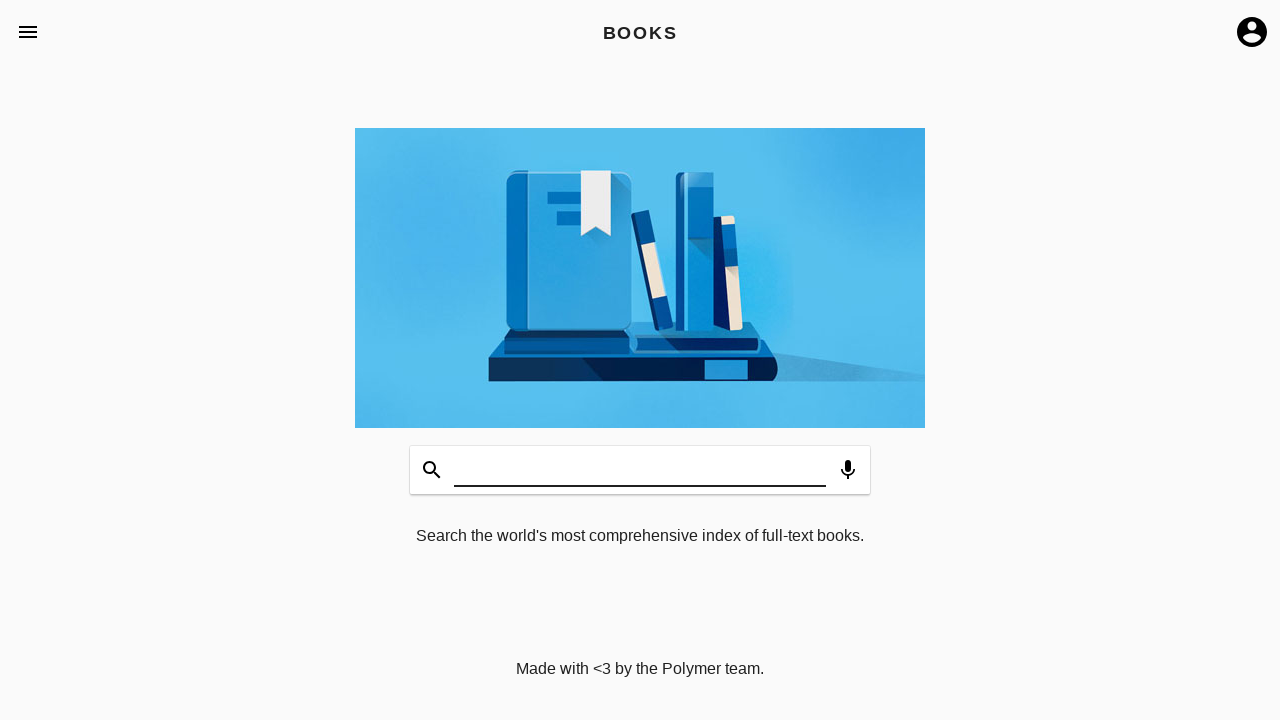

Entered search query 'Harry potter' in shadow DOM input field on book-app app-header .toolbar-bottom book-input-decorator input
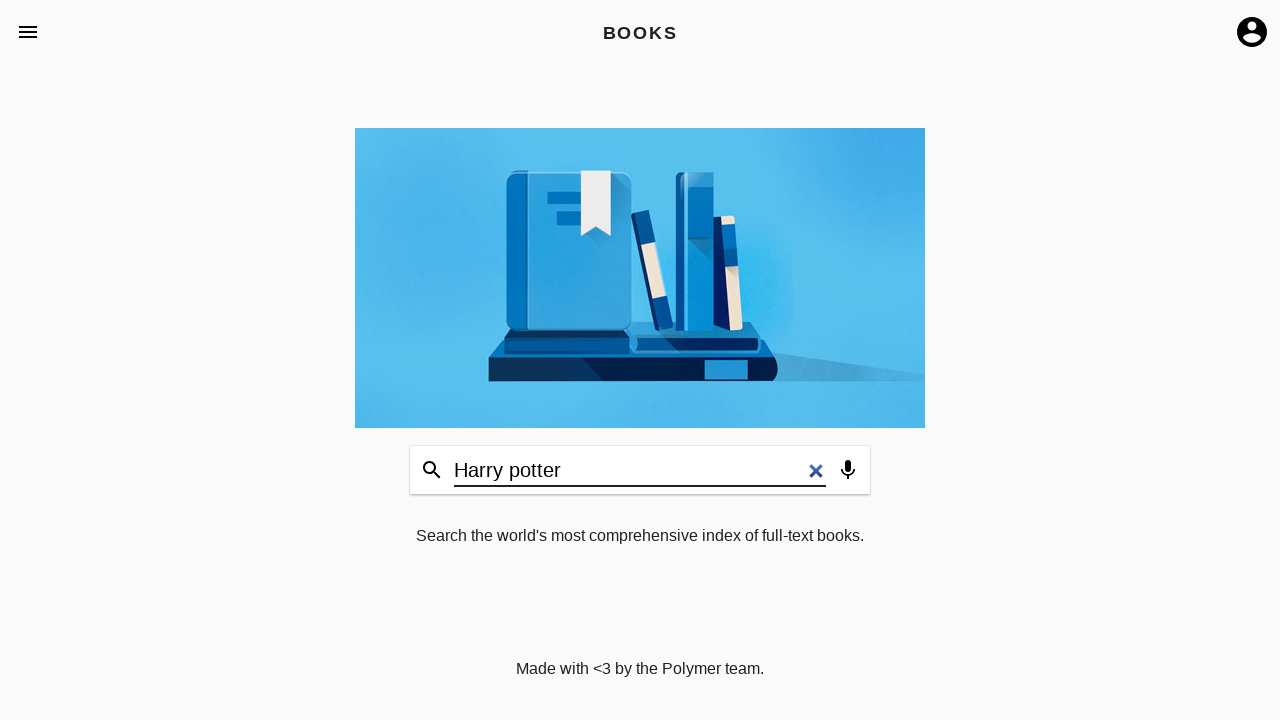

Pressed Enter to submit book search query on book-app app-header .toolbar-bottom book-input-decorator input
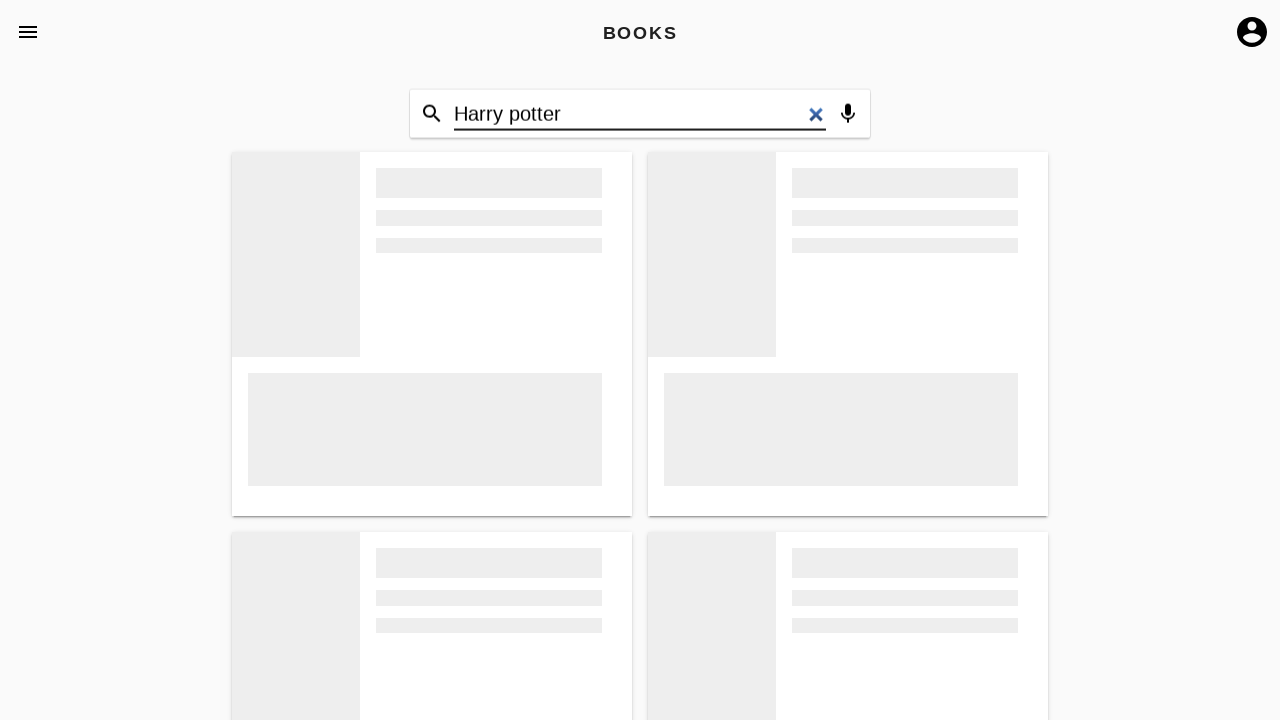

Reloaded the page
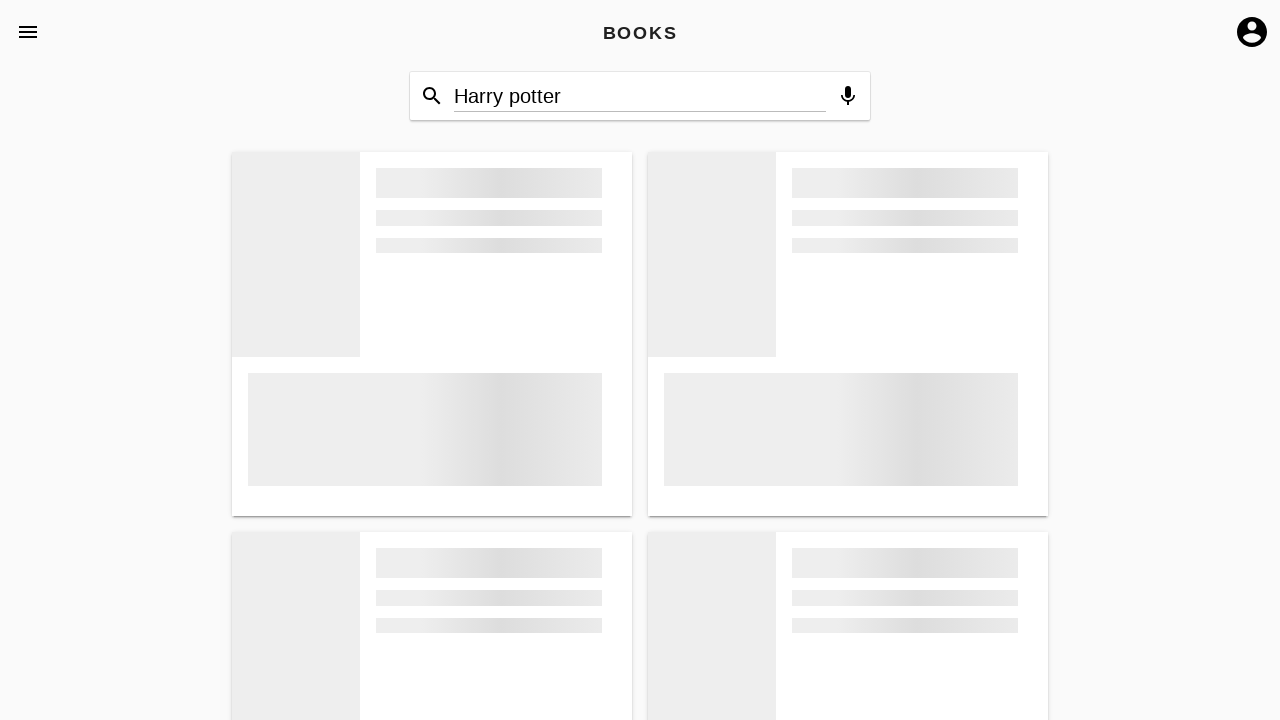

Navigated back to books page using browser history
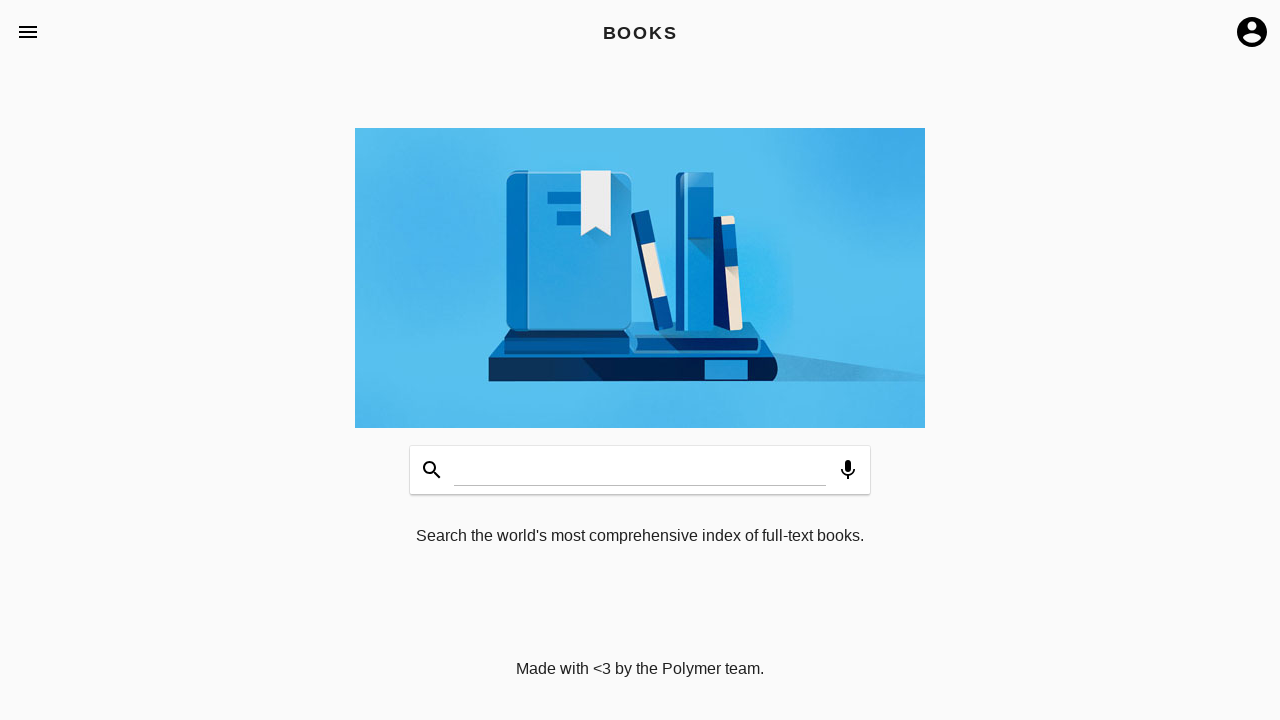

Navigated forward using browser history
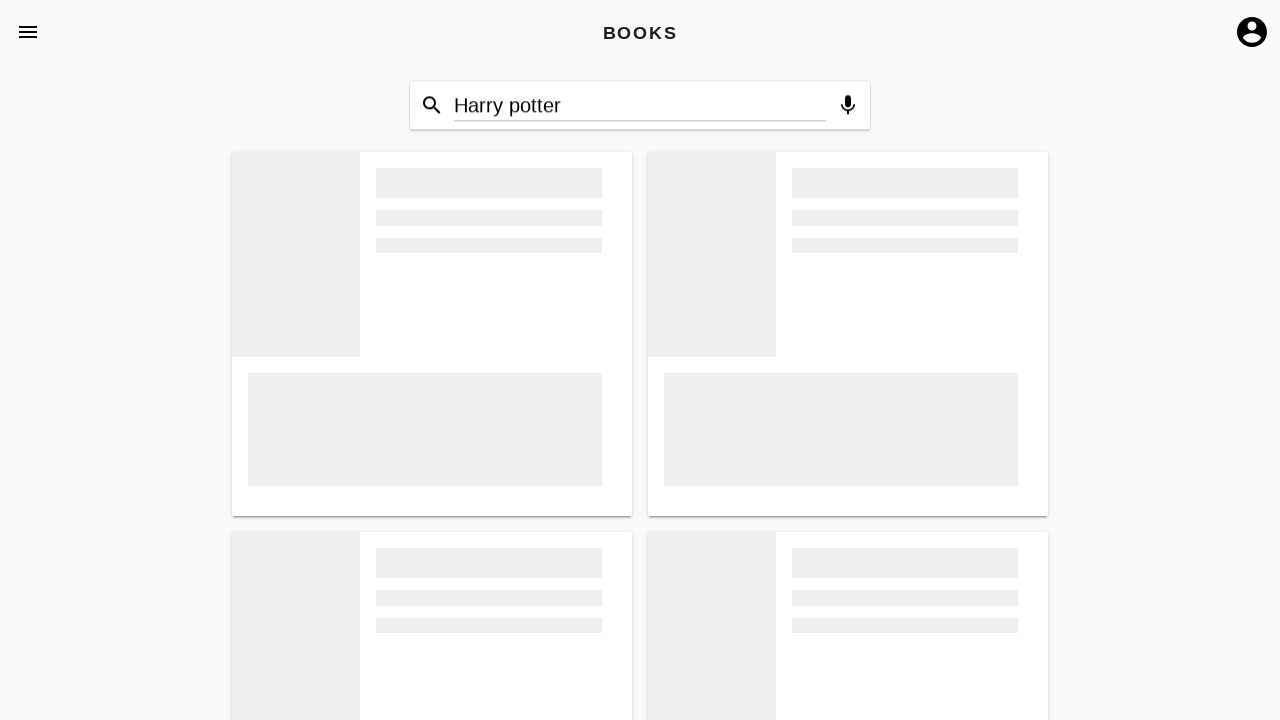

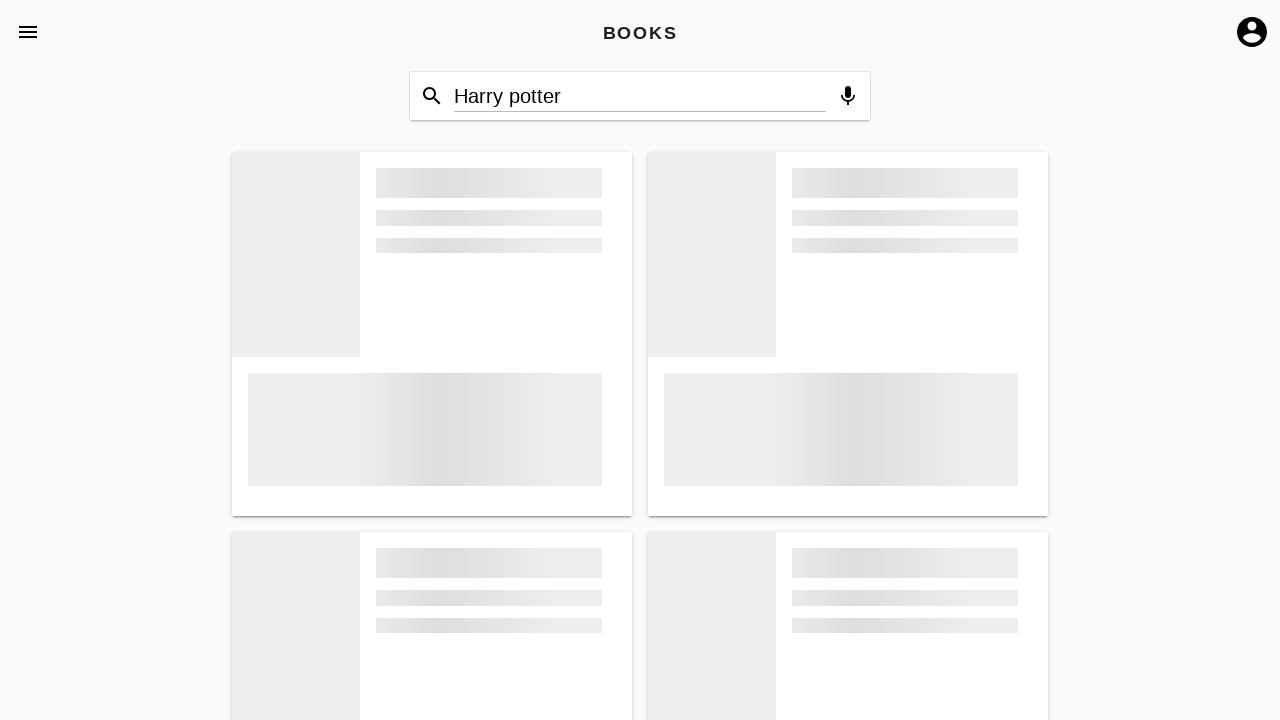